Tests the jQuery UI datepicker widget by switching to the demo iframe, clicking on the date input field, and entering a date value

Starting URL: https://jqueryui.com/datepicker/

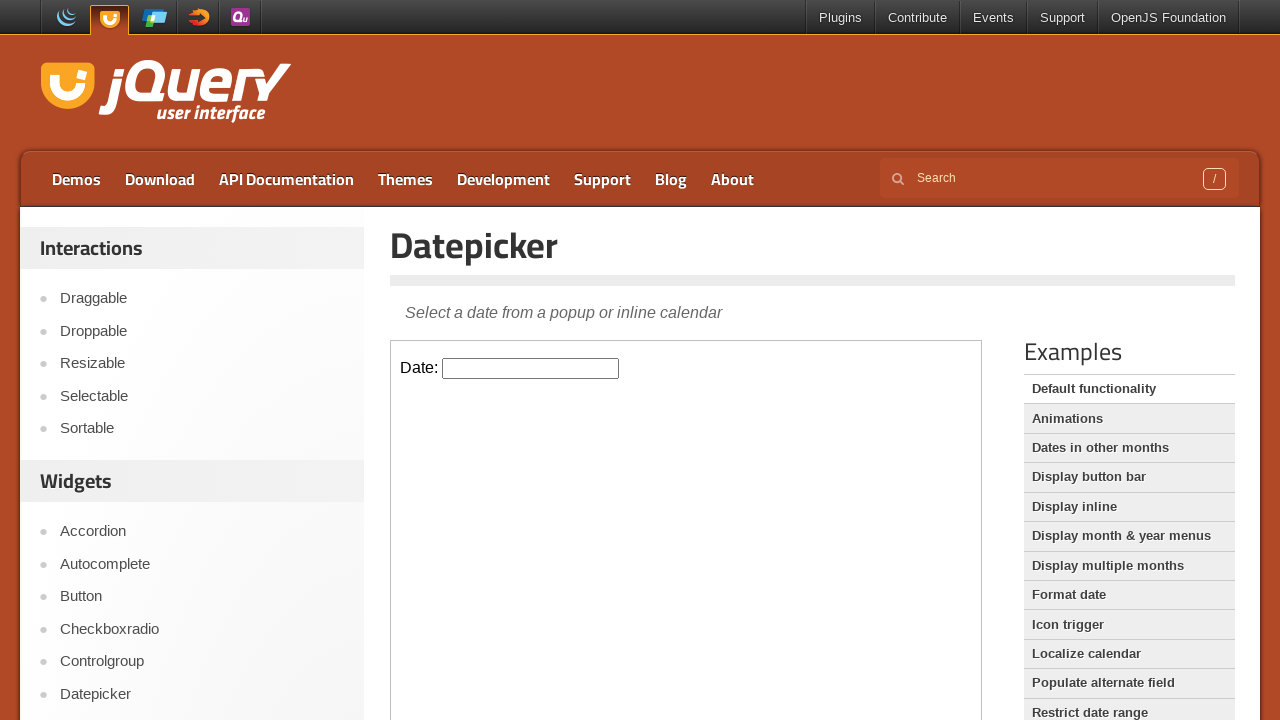

Located demo iframe for jQuery UI datepicker
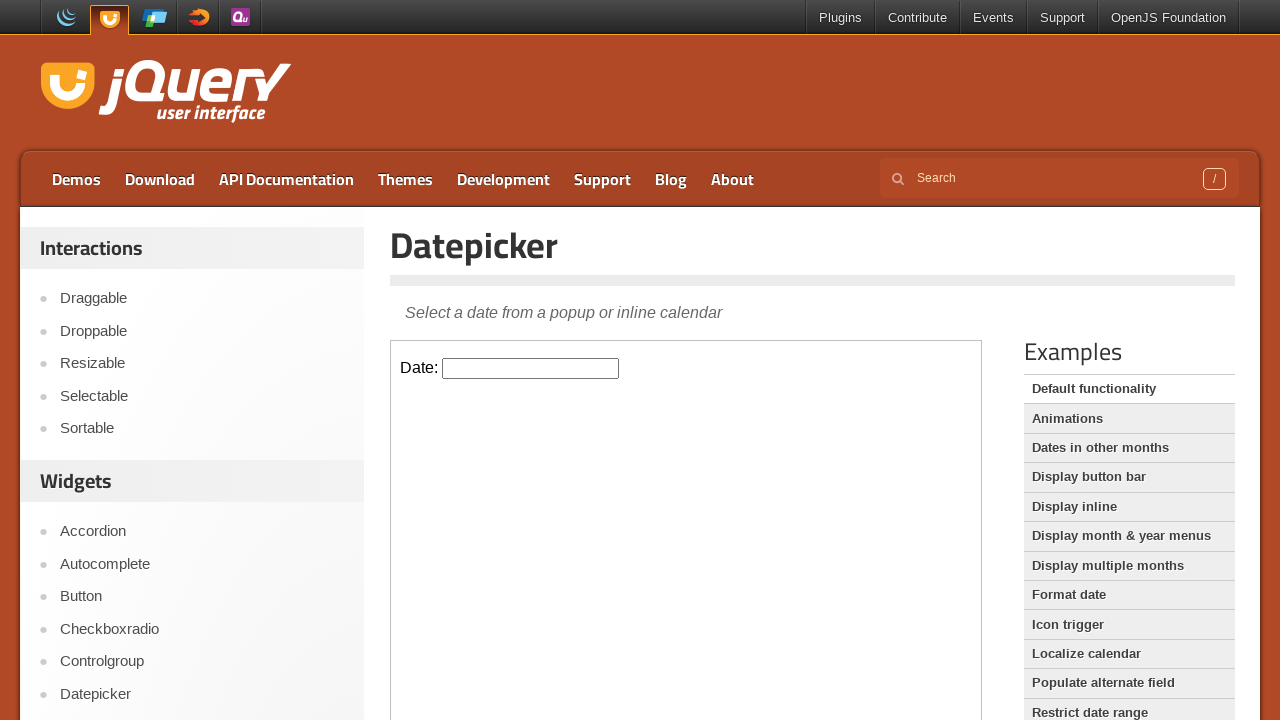

Clicked on the datepicker input field to open calendar at (531, 368) on iframe.demo-frame >> internal:control=enter-frame >> #datepicker
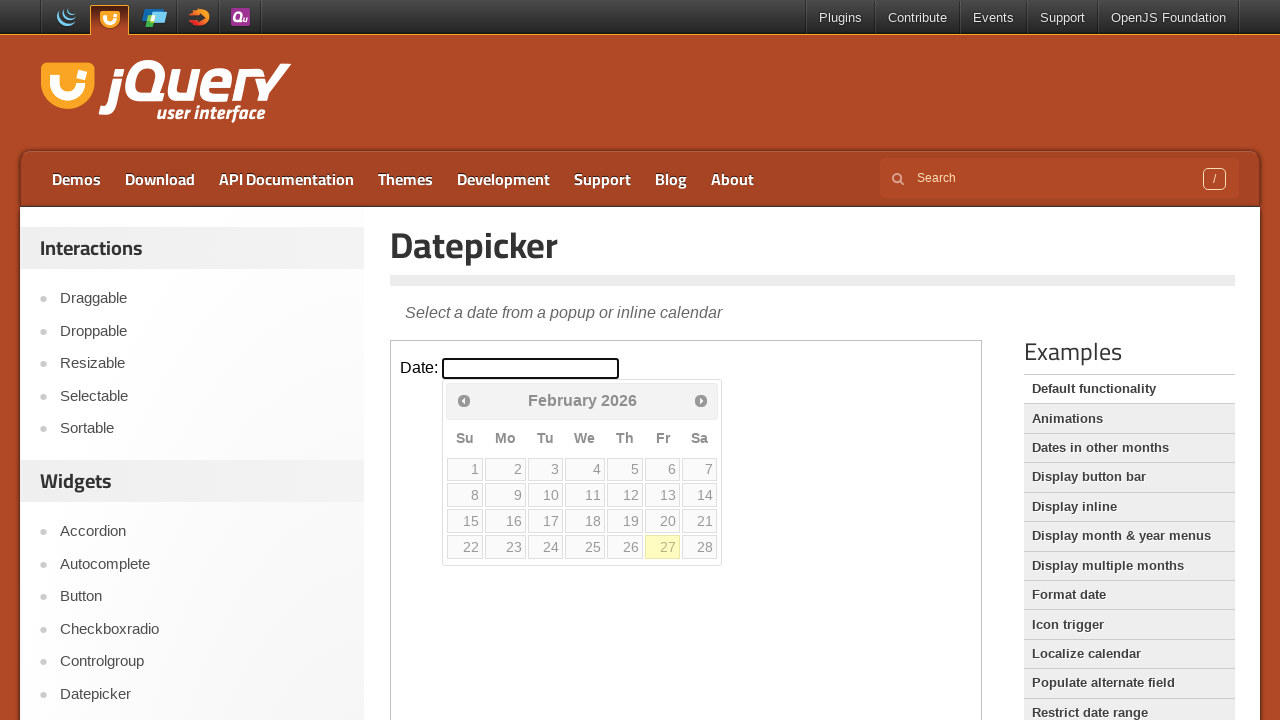

Entered date value '15/07/2024' into datepicker field on iframe.demo-frame >> internal:control=enter-frame >> #datepicker
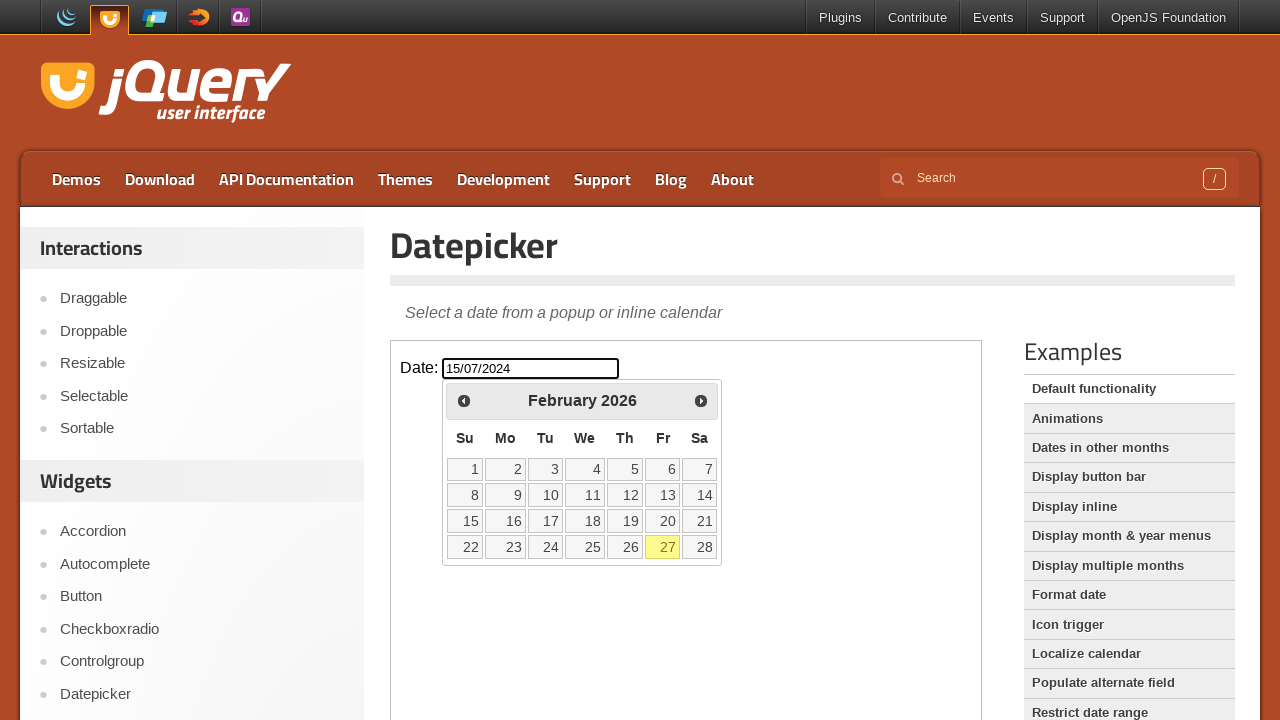

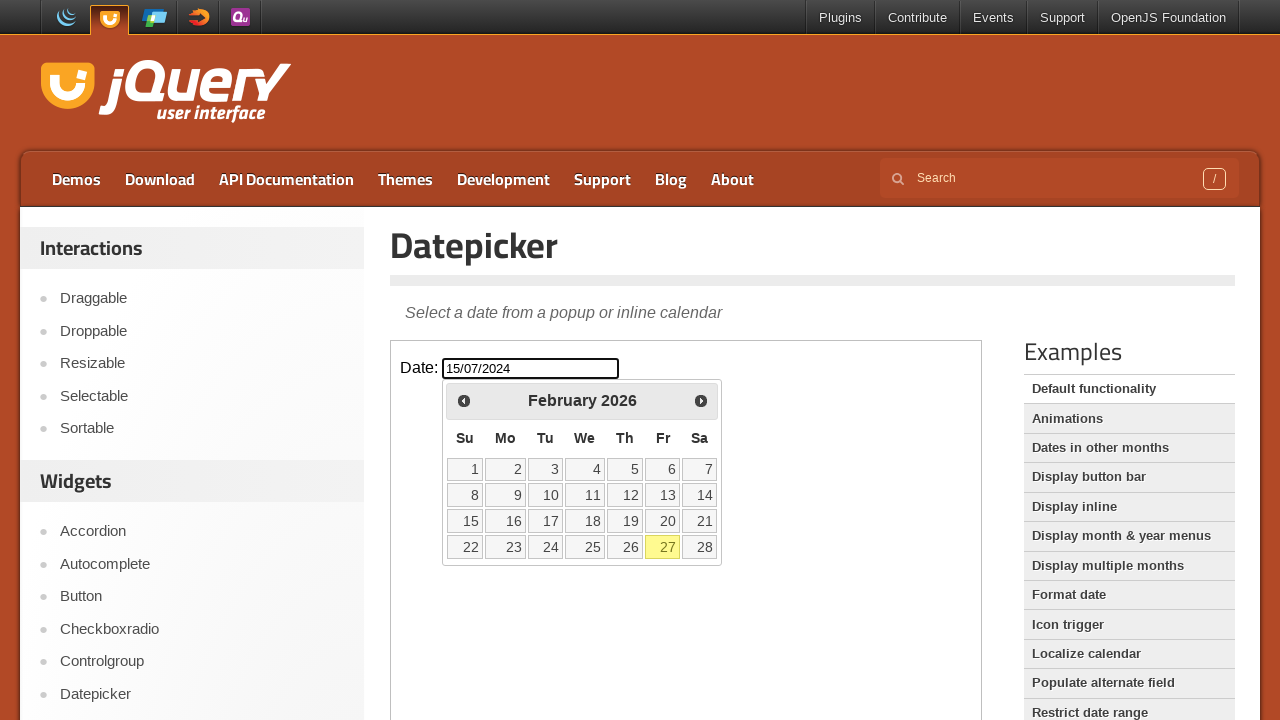